Tests drag and drop functionality by moving an element from one position to another

Starting URL: https://vip.ceshiren.com/#/ui_study/action_chains

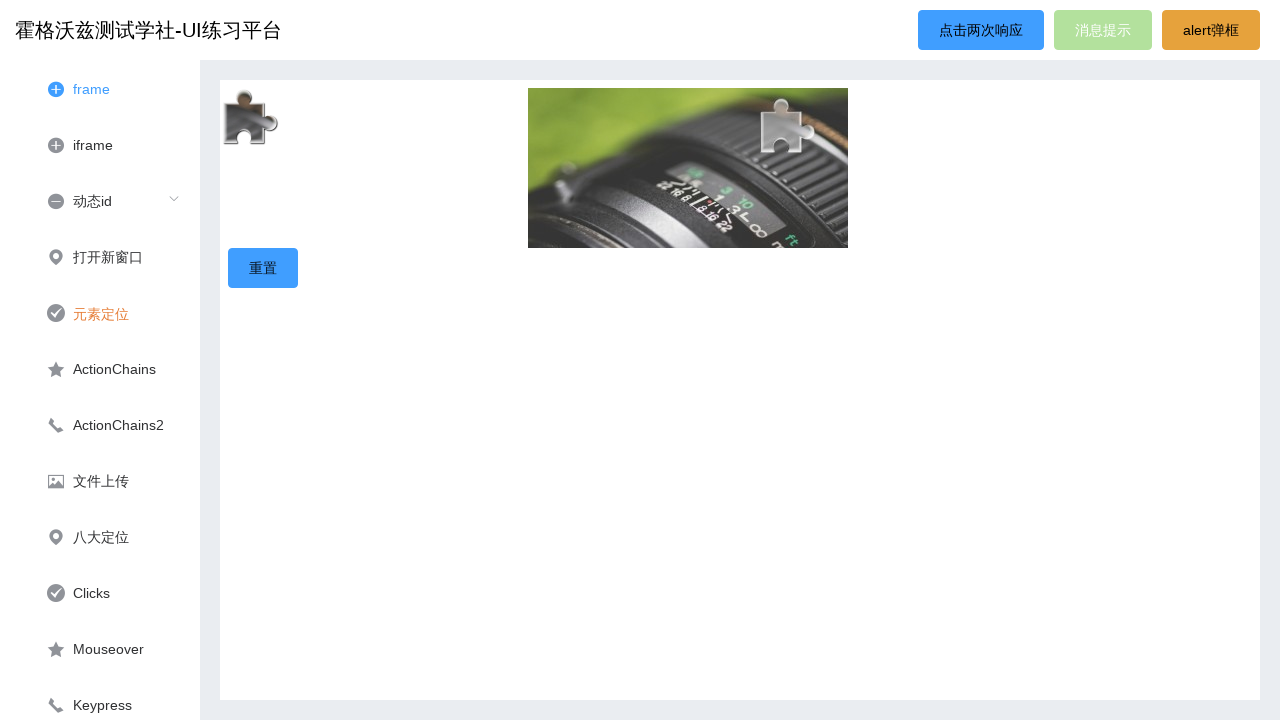

Dragged item1 and dropped it on item3 at (788, 130)
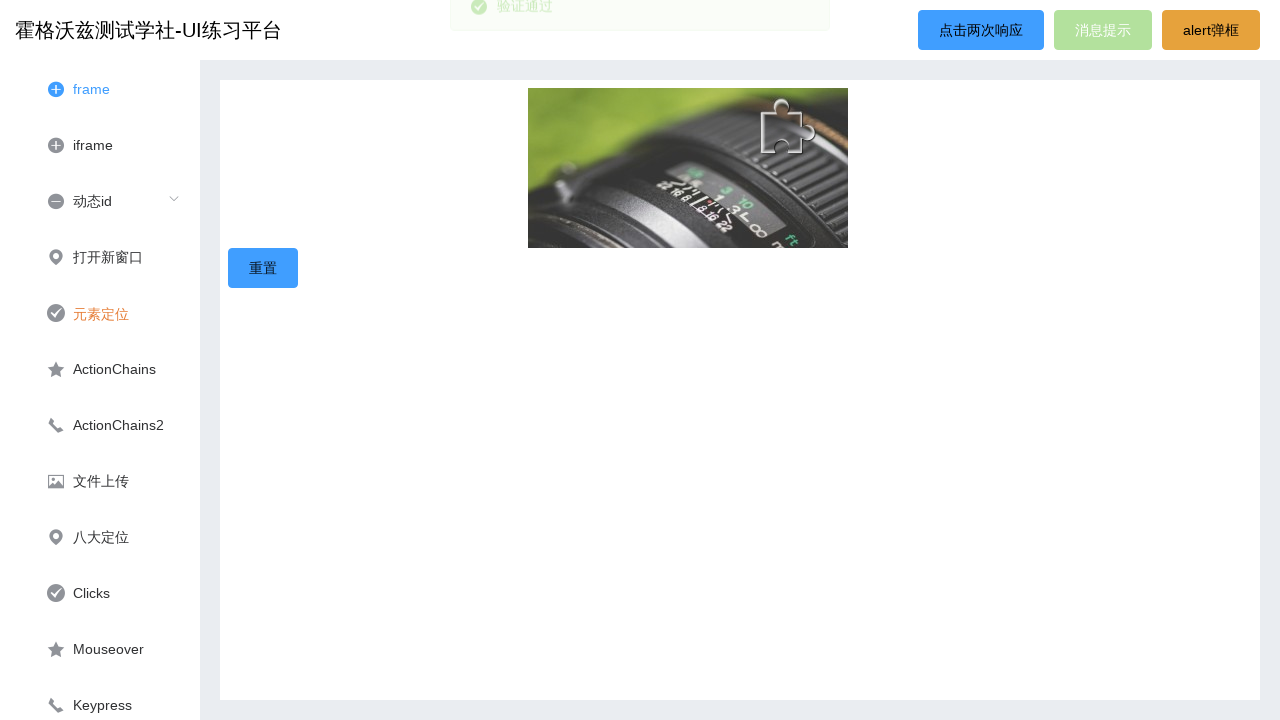

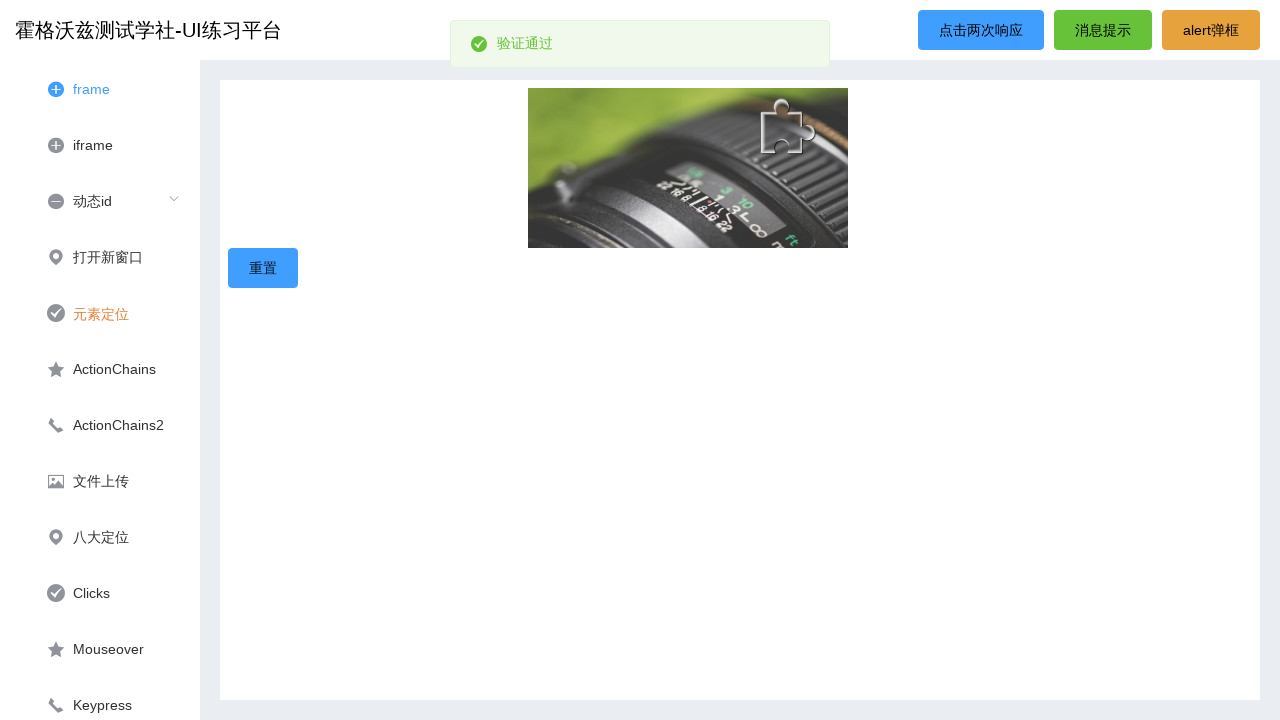